Adds multiple vegetables (Brocolli, Carrot, Tomato, Beans) to cart by finding them in the product list and clicking their Add to Cart buttons

Starting URL: https://rahulshettyacademy.com/seleniumPractise/#/

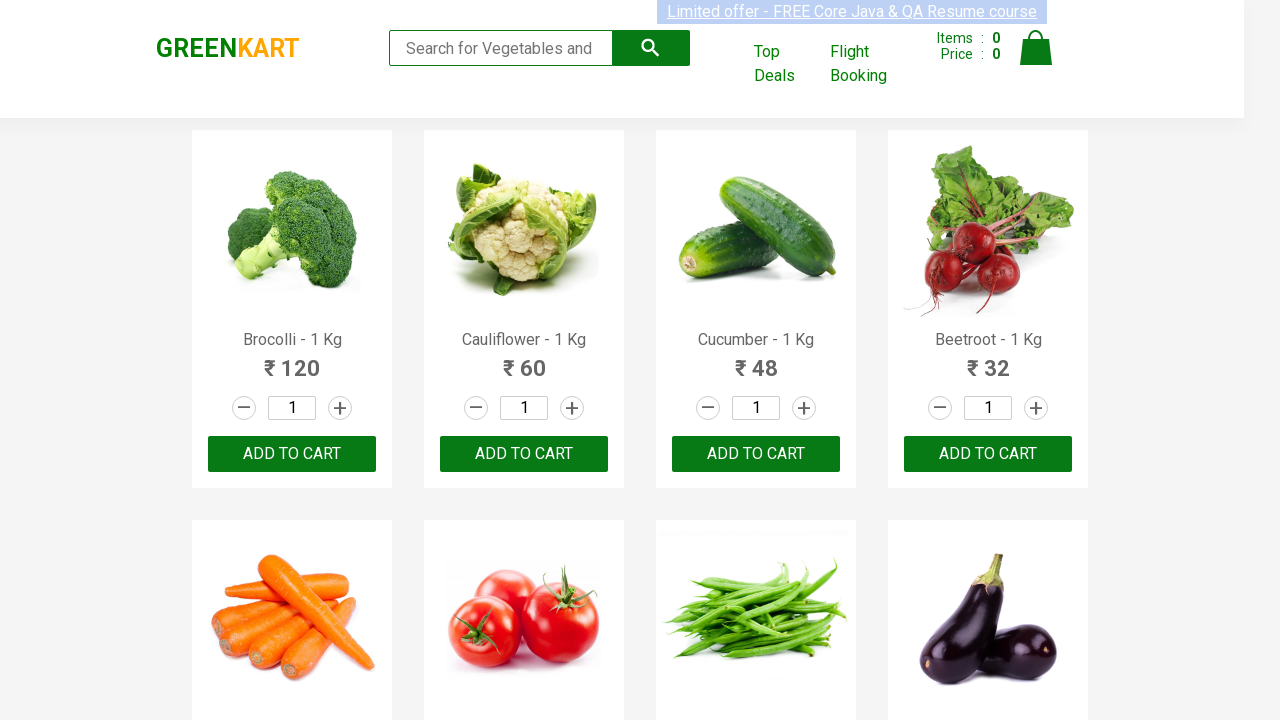

Navigated to Rahul Shetty Academy Selenium Practice site
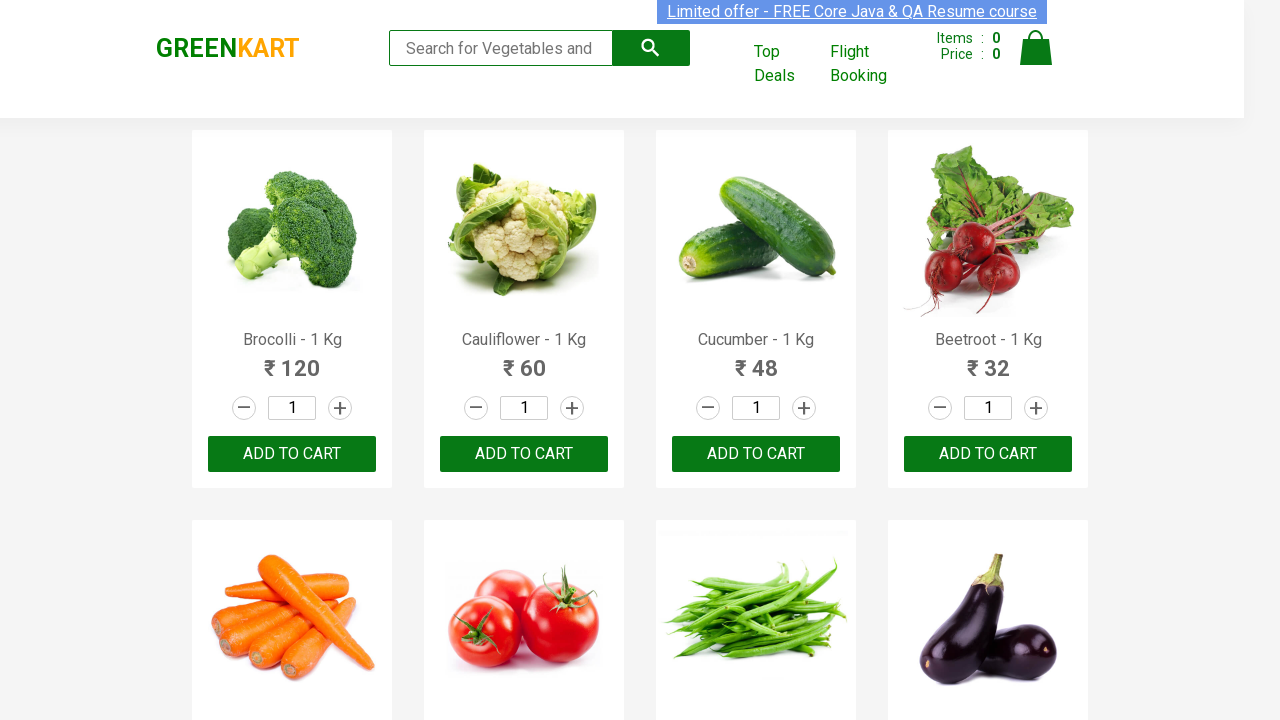

Product list loaded - product names visible
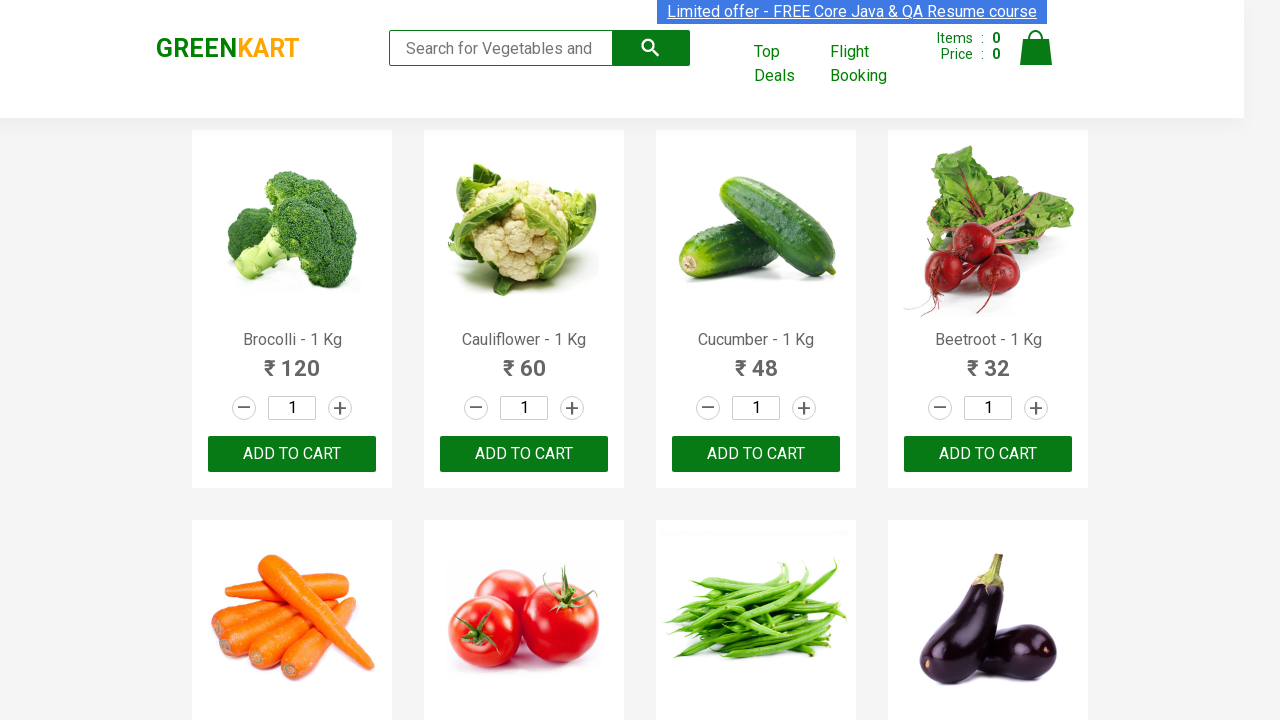

Located 30 products and their Add to Cart buttons
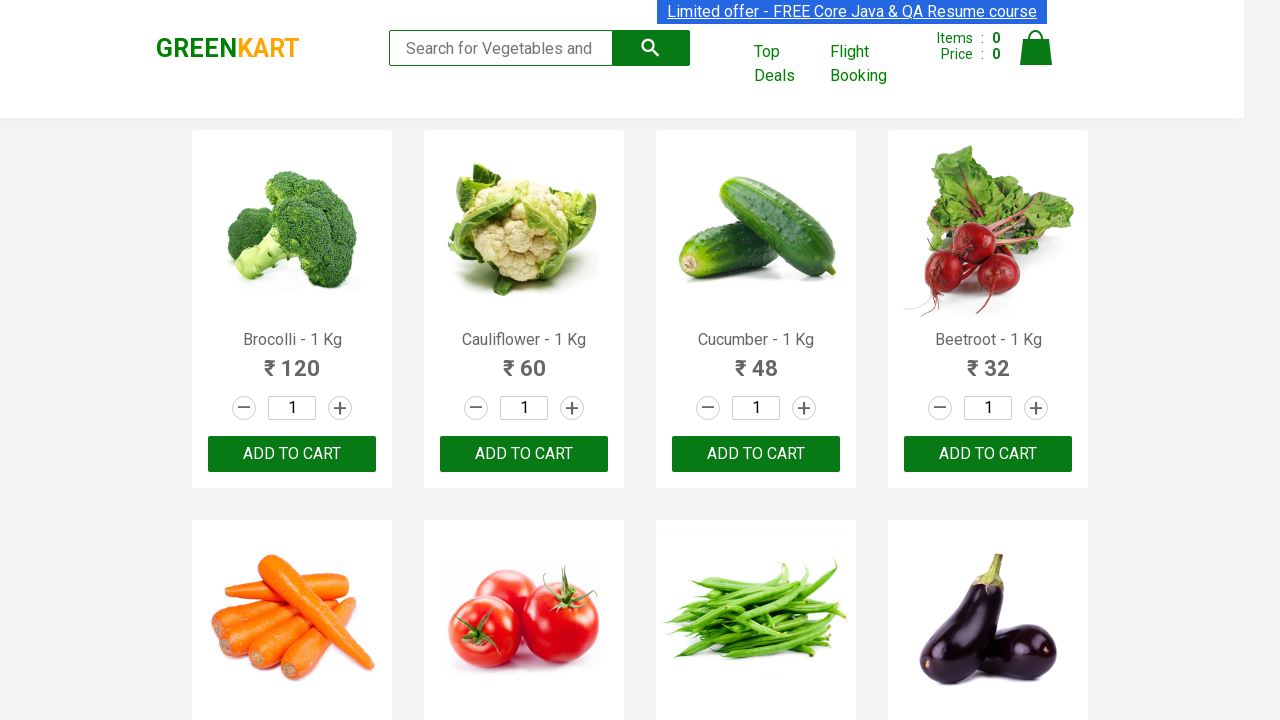

Added 'Brocolli' to cart (1/4) at (292, 454) on div.product-action button >> nth=0
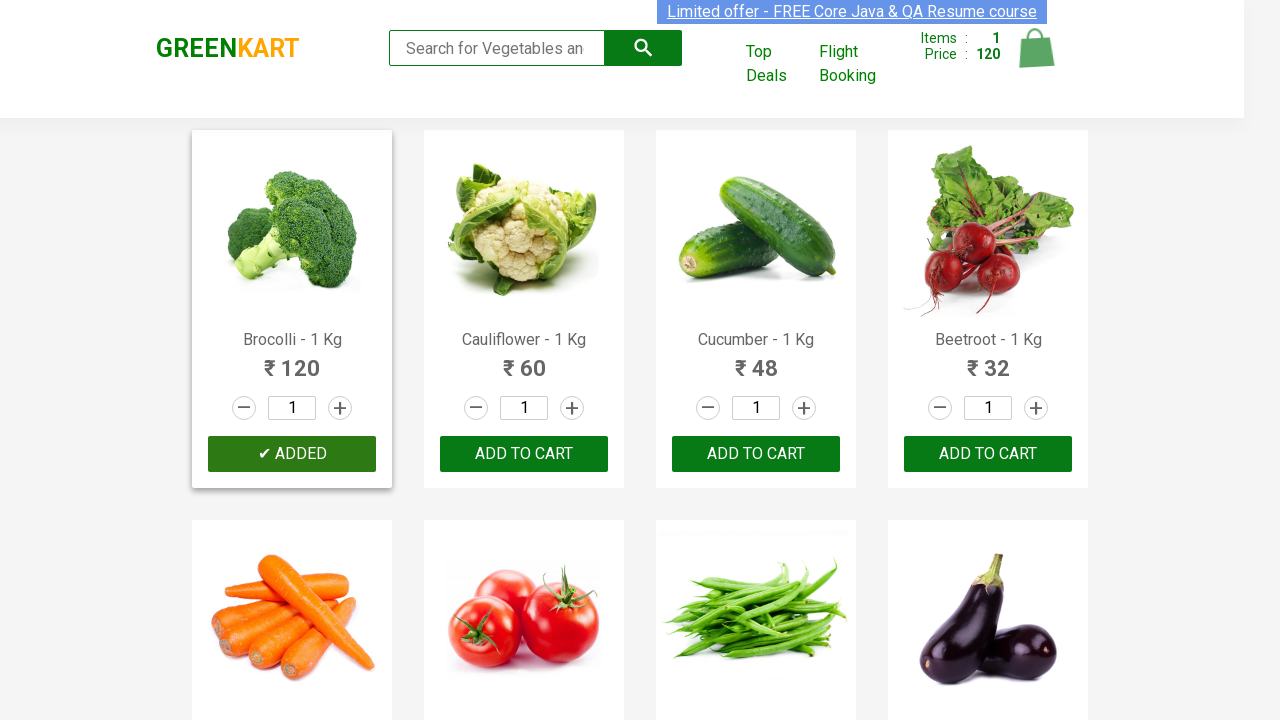

Added 'Carrot' to cart (2/4) at (292, 360) on div.product-action button >> nth=4
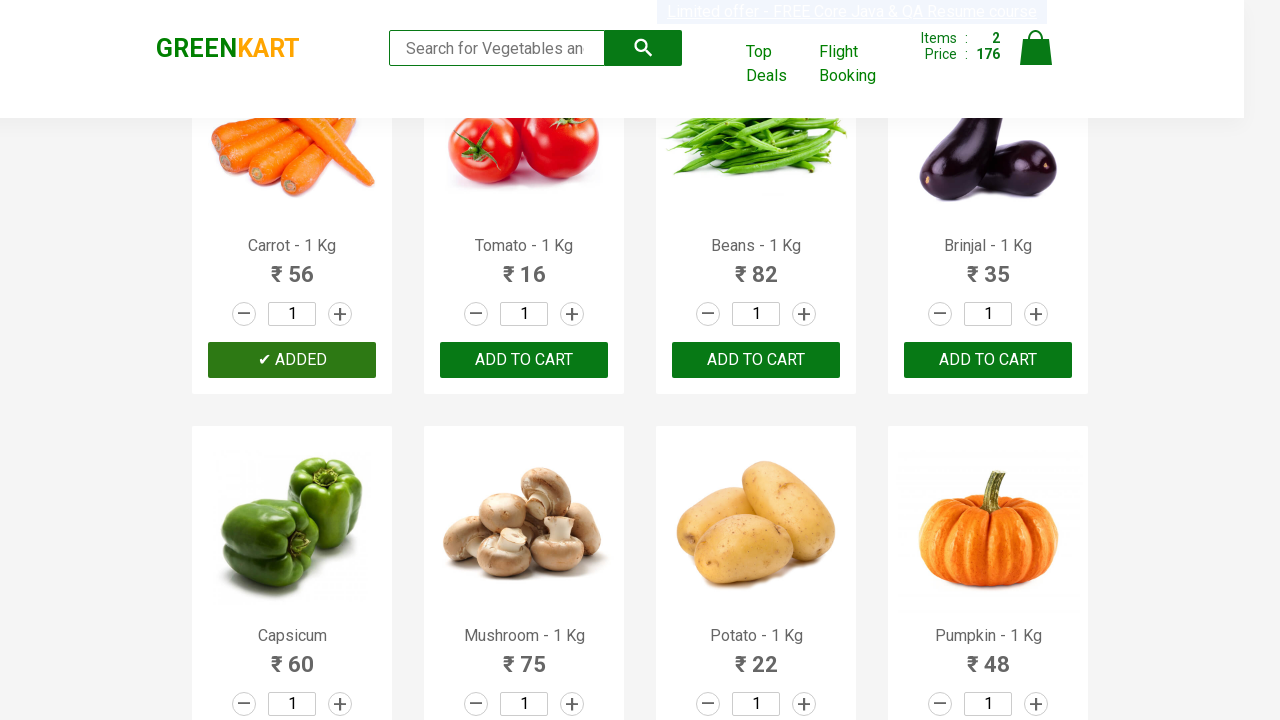

Added 'Tomato' to cart (3/4) at (524, 360) on div.product-action button >> nth=5
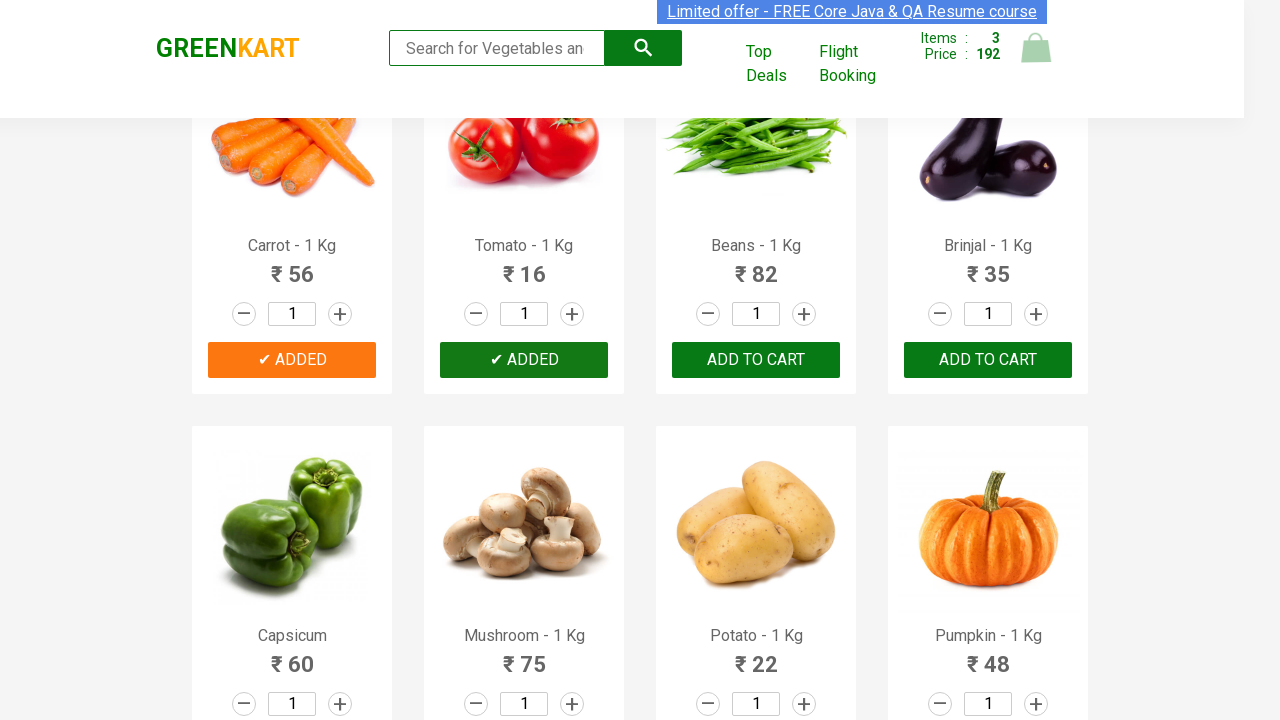

Added 'Beans' to cart (4/4) at (756, 360) on div.product-action button >> nth=6
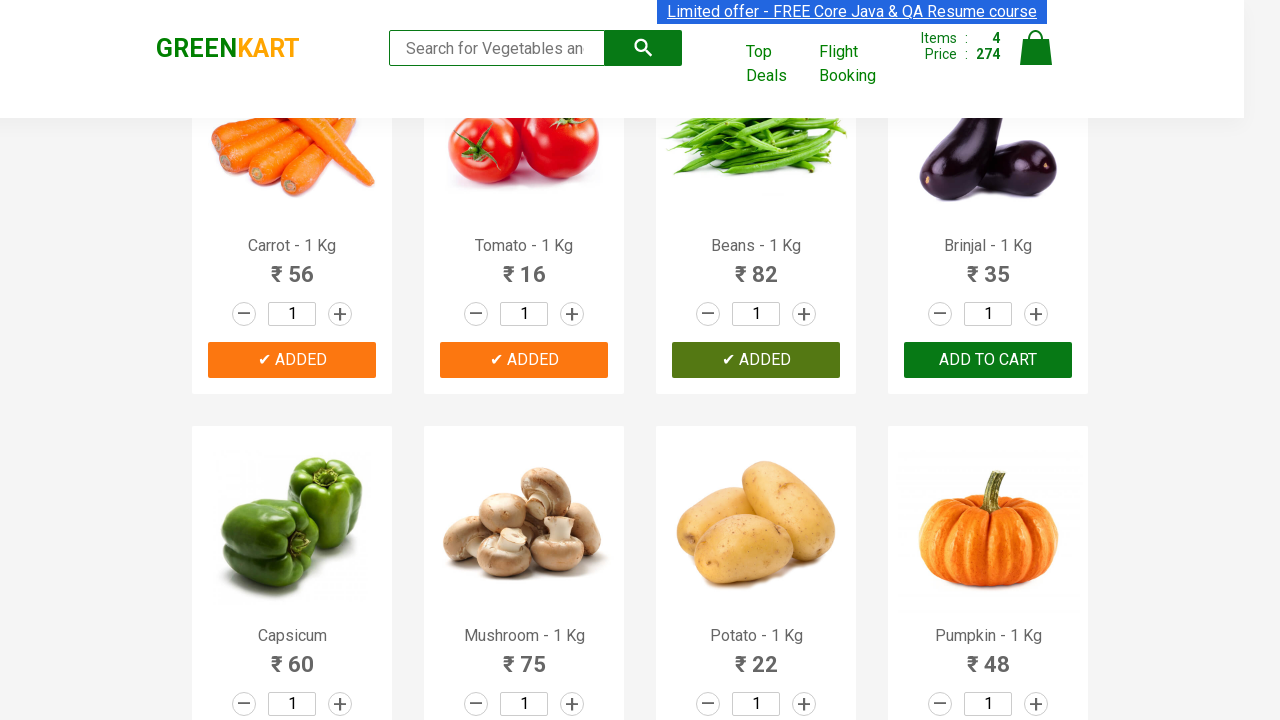

Successfully added all 4 items to cart: Brocolli, Carrot, Tomato, Beans
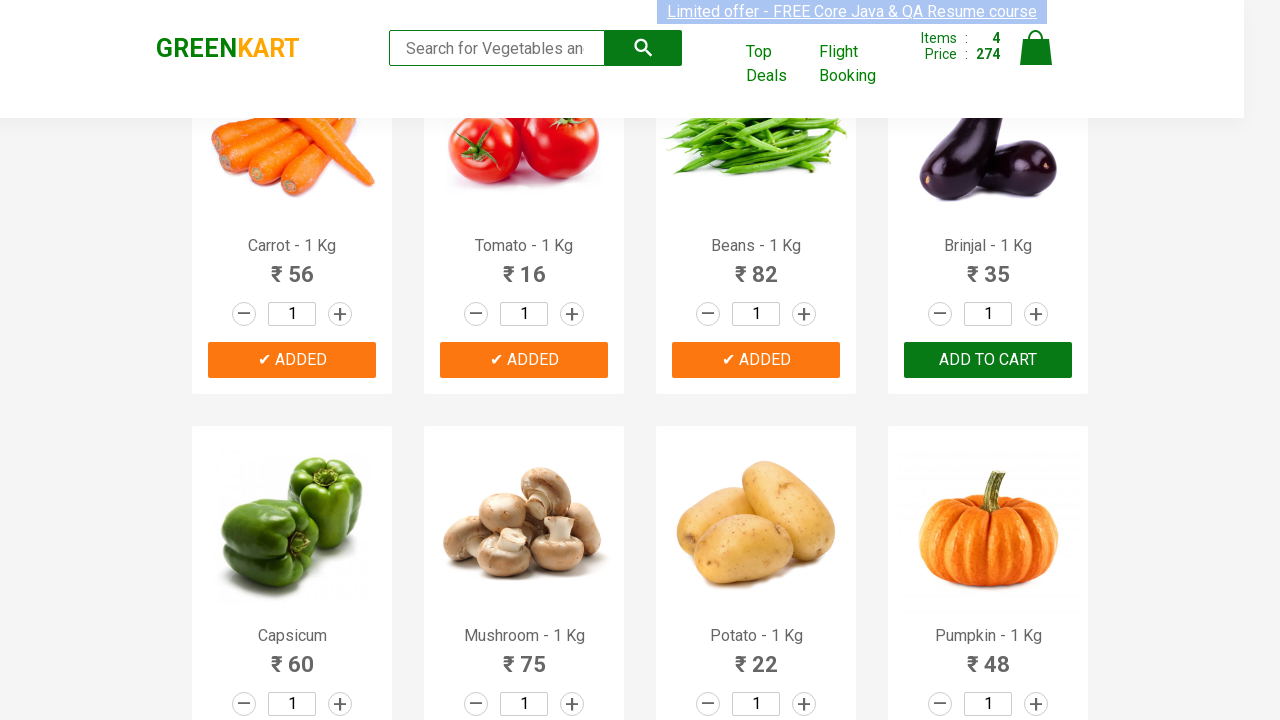

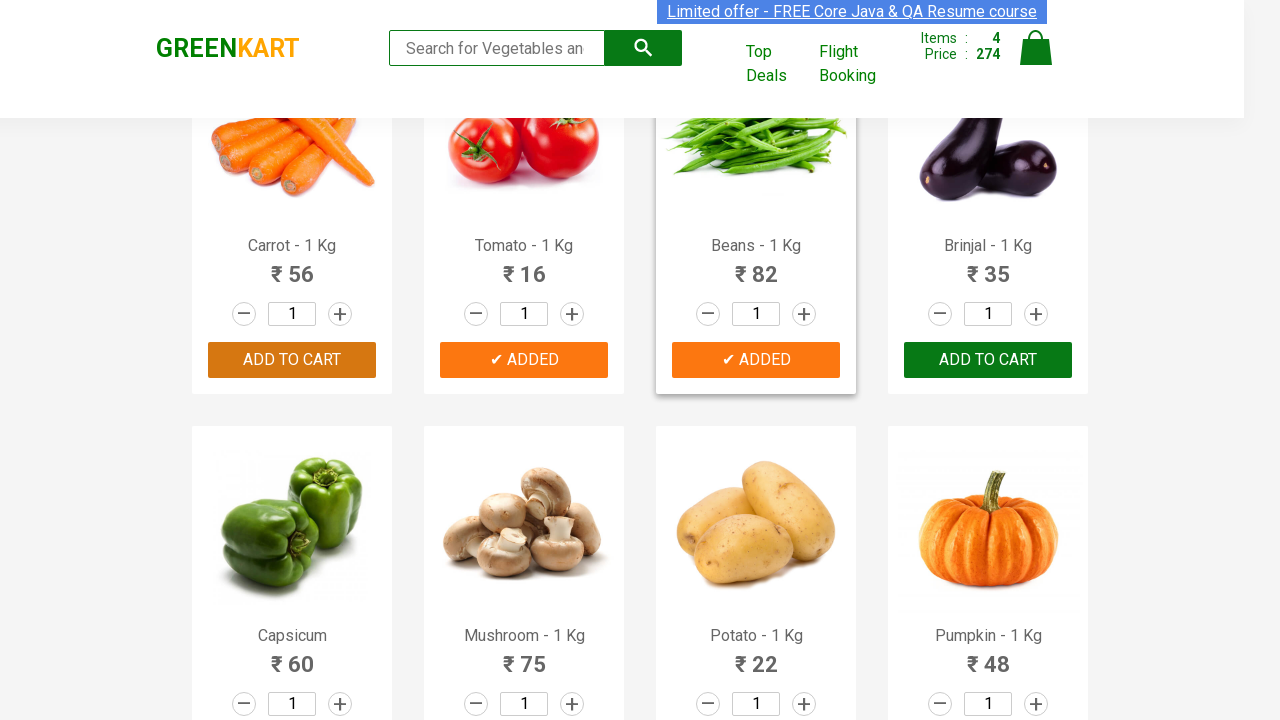